Navigates to W3Schools HTML tables tutorial page and verifies that a table with customer data is present and contains cells

Starting URL: https://www.w3schools.com/html/html_tables.asp

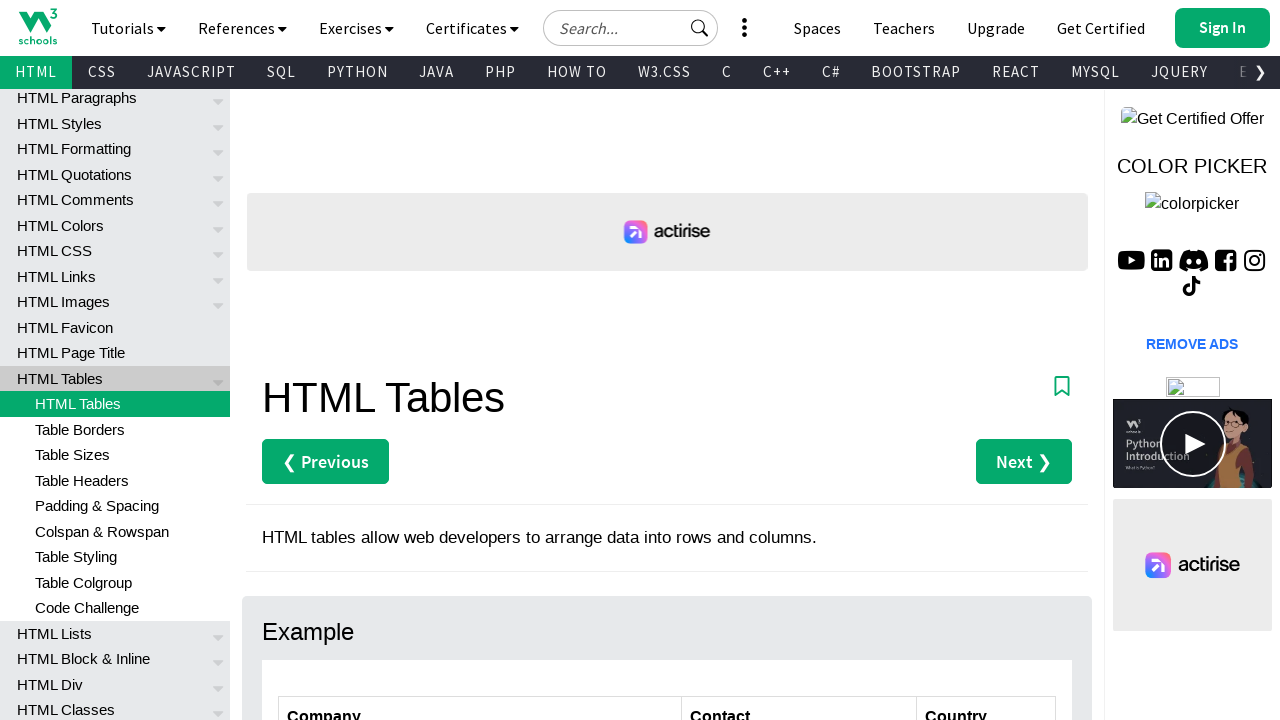

Navigated to W3Schools HTML tables tutorial page
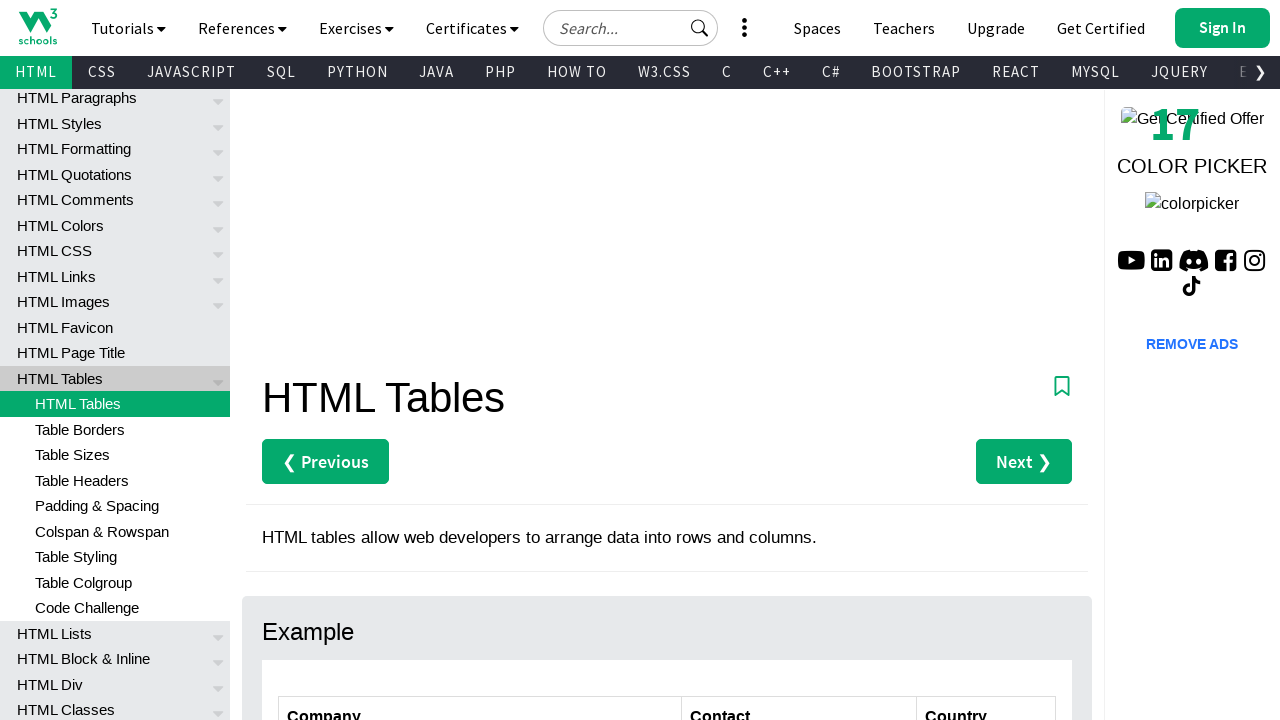

Customers table with id 'customers' loaded
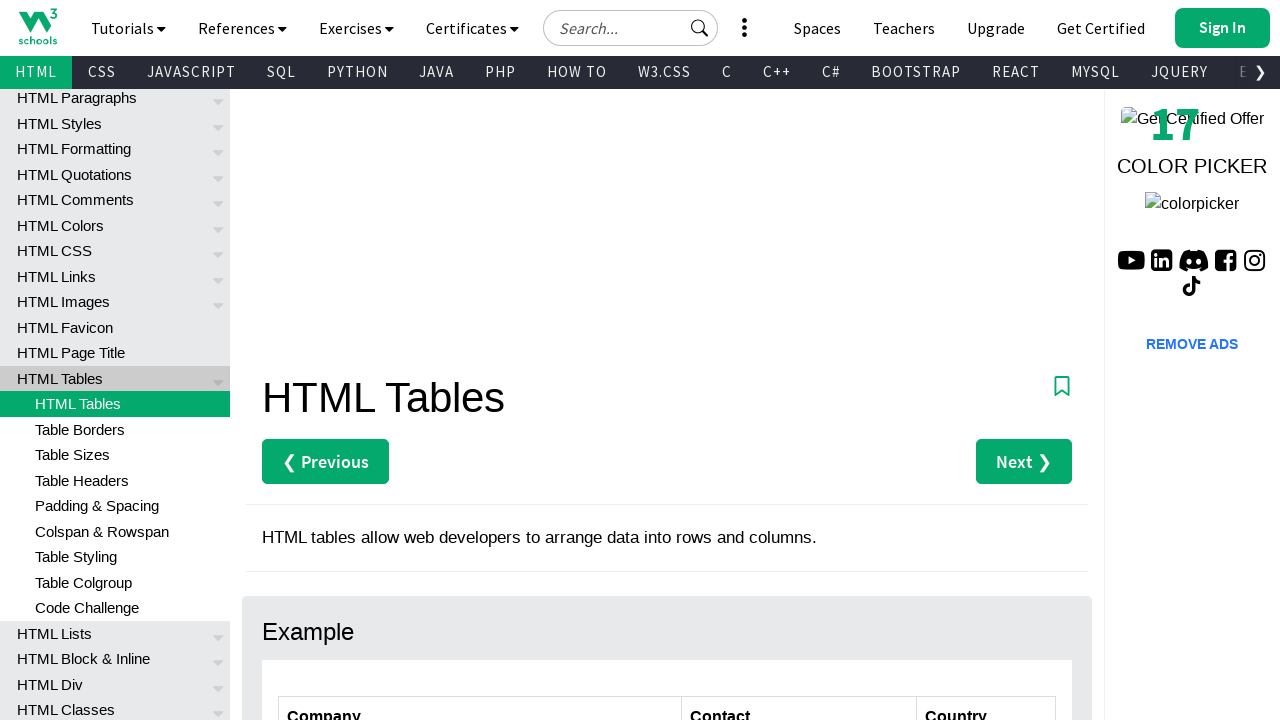

Located table cells in customers table
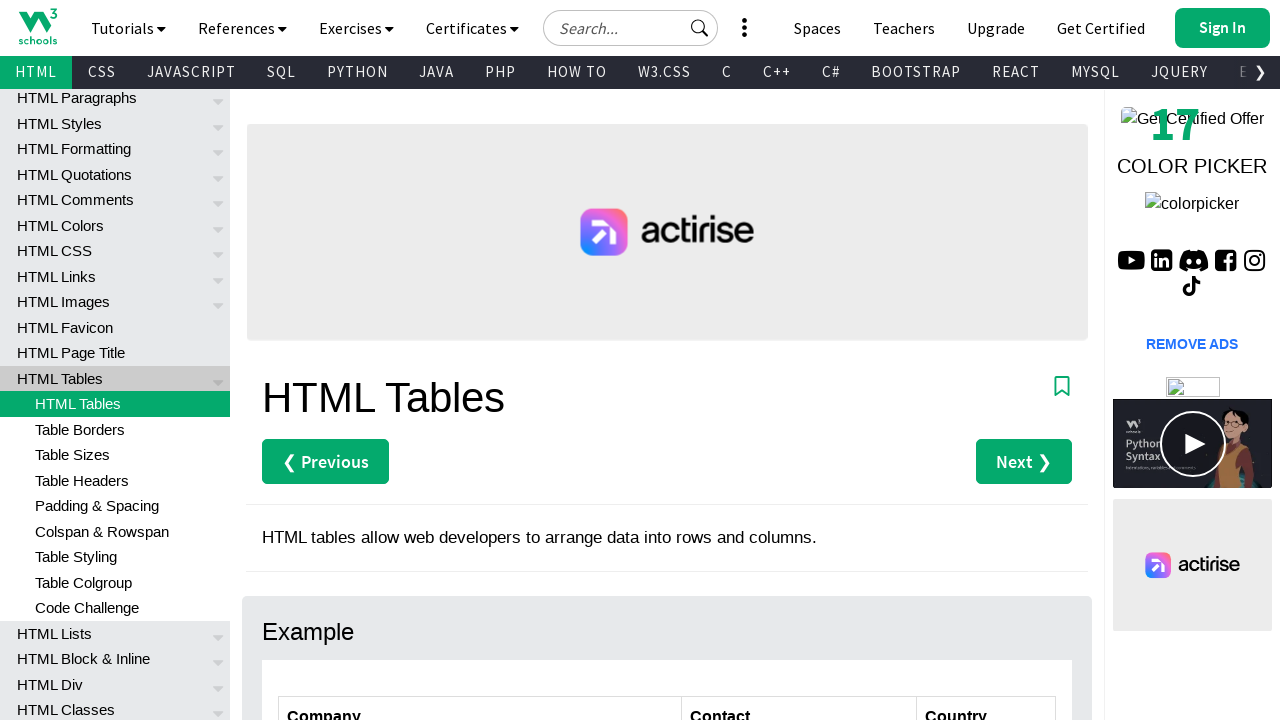

First table cell is present and visible
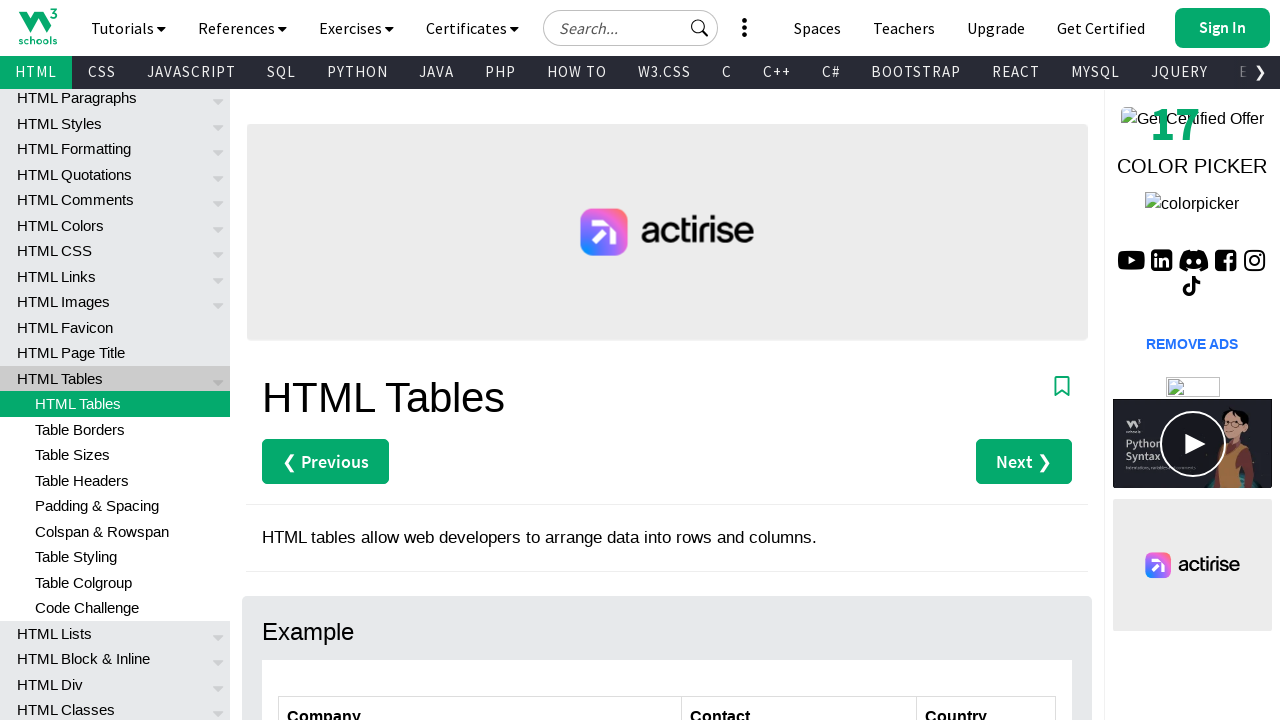

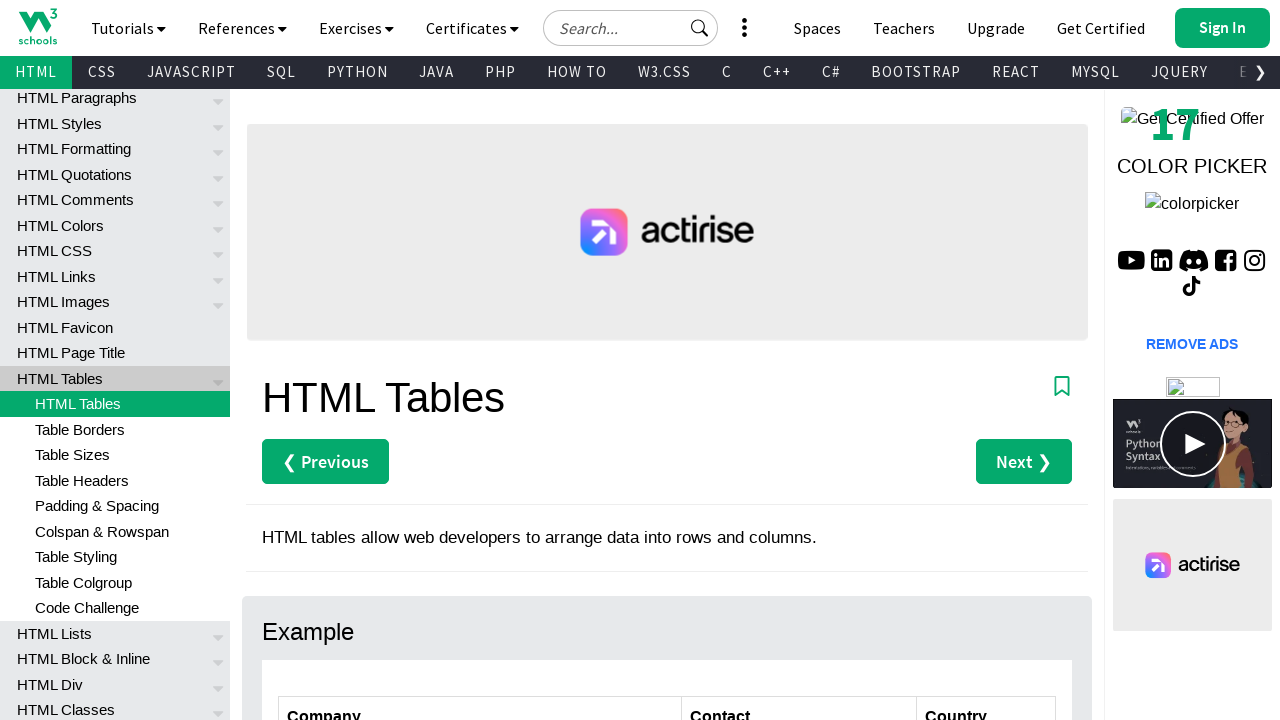